Tests clicking a JS Prompt button, entering text in the prompt, dismissing it, and verifying the result shows null

Starting URL: https://the-internet.herokuapp.com/javascript_alerts

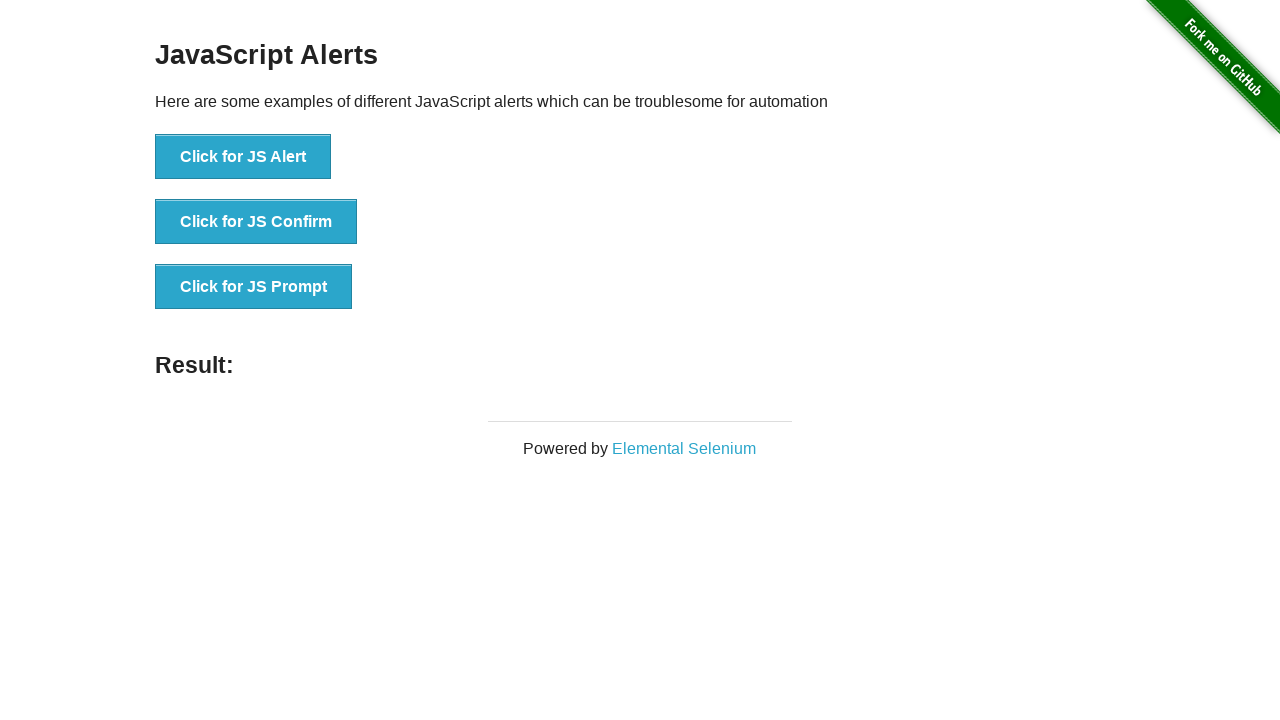

Set up dialog handler to dismiss prompts
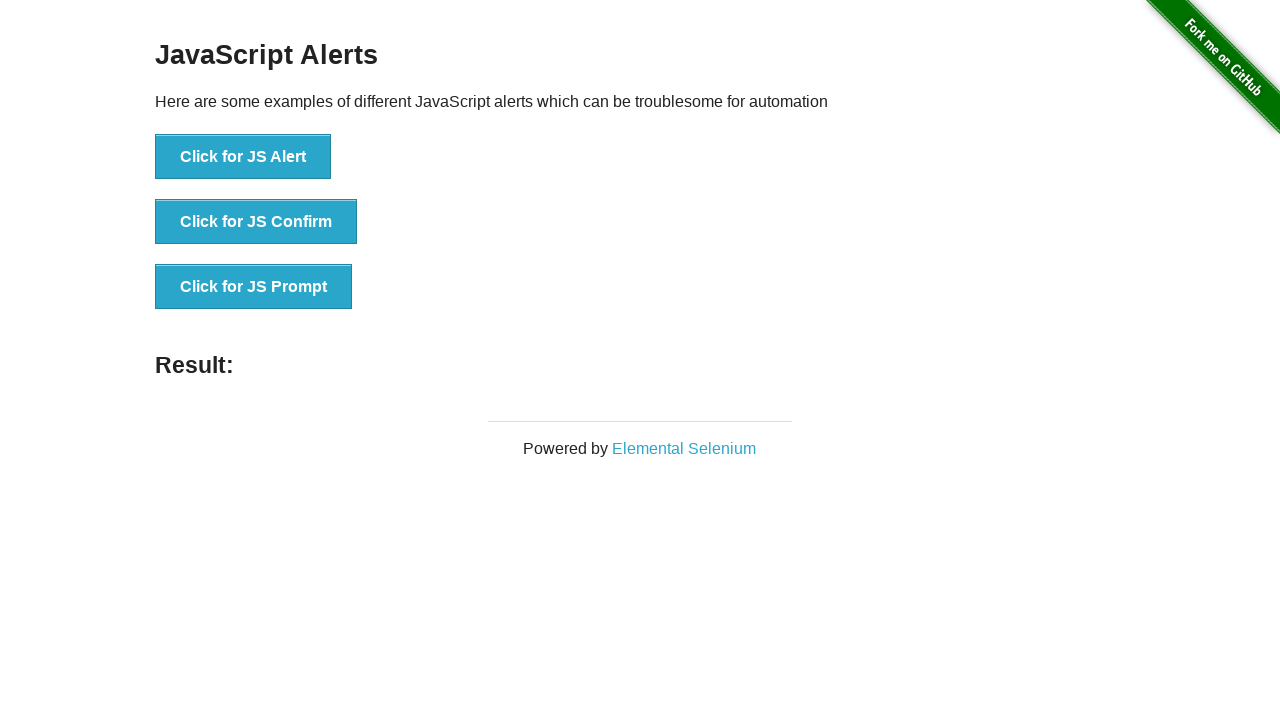

Clicked JS Prompt button at (254, 287) on [onclick='jsPrompt()']
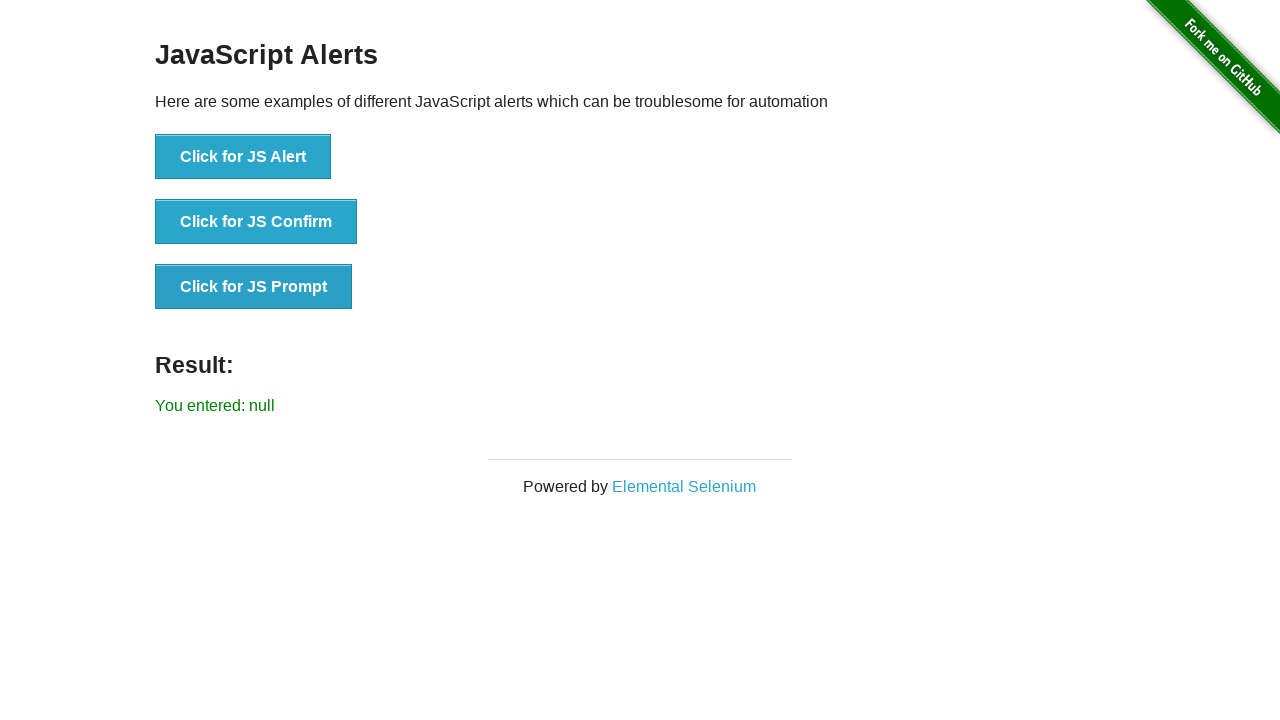

Prompt was dismissed and result element appeared
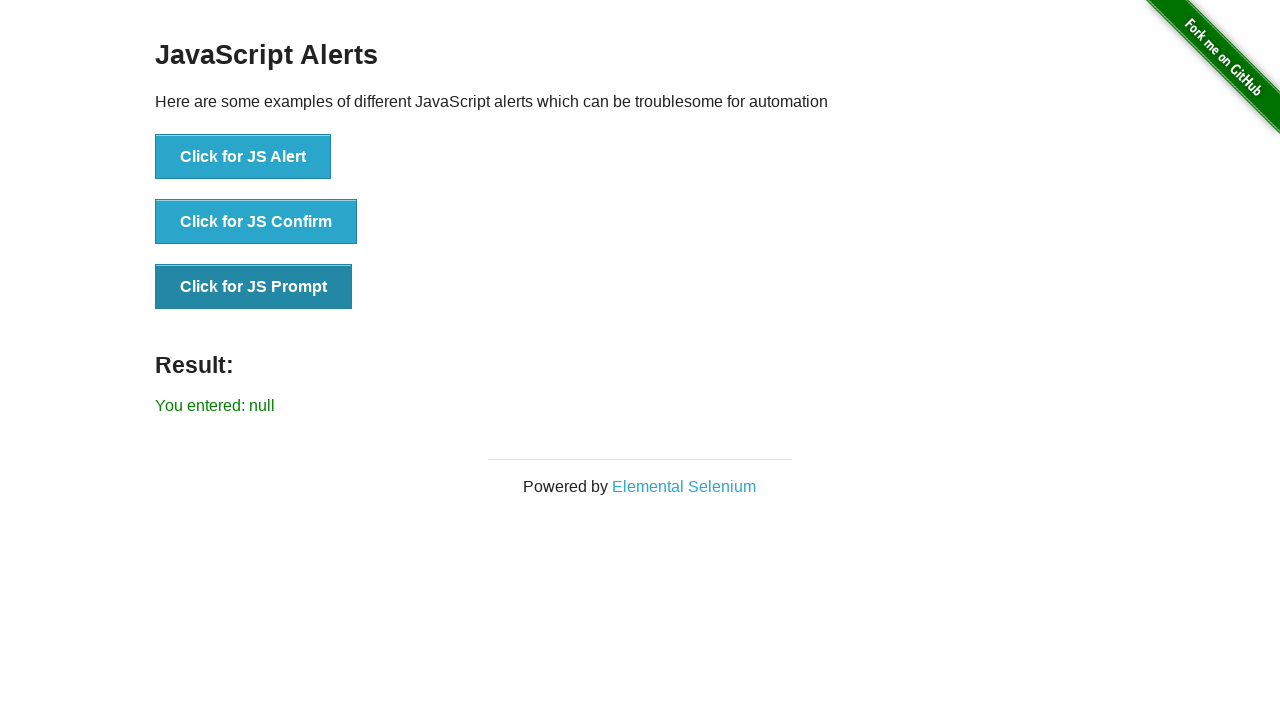

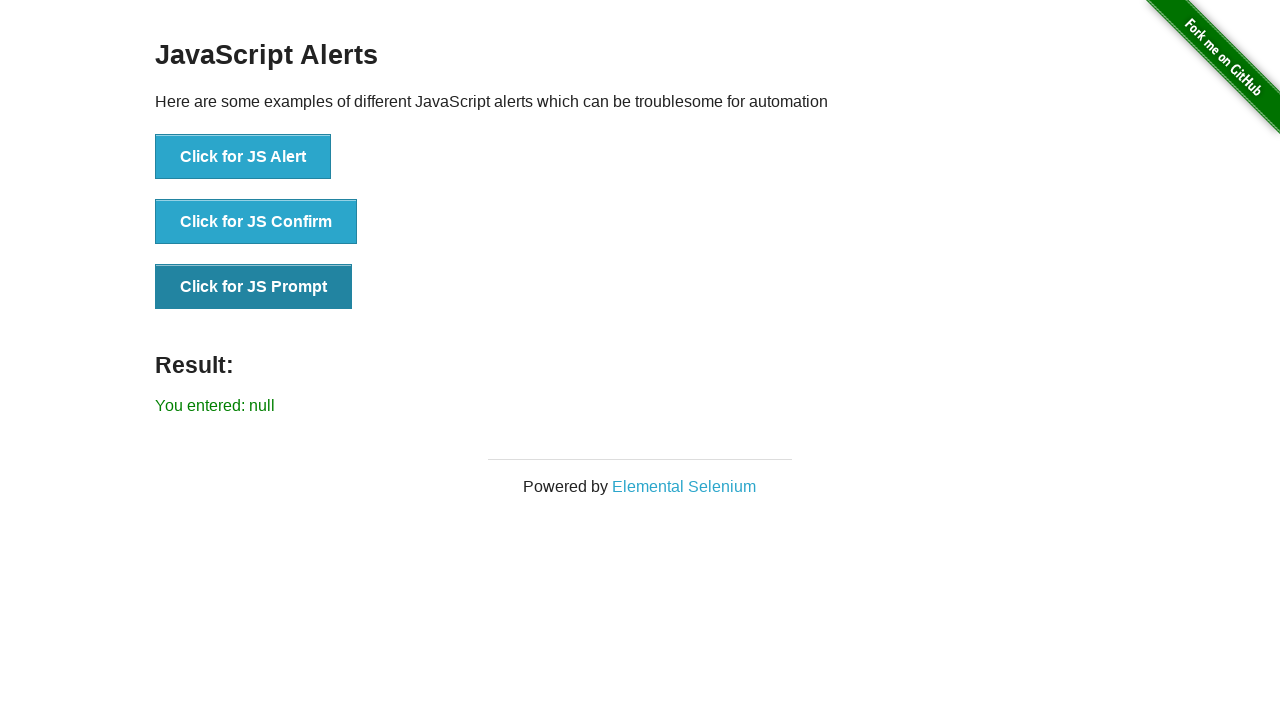